Tests iframe handling by switching between frames on W3Schools TryIt editor page, then clicking the Run button to execute the code example.

Starting URL: https://www.w3schools.com/jsref/tryit.asp?filename=tryjsref_submit_get

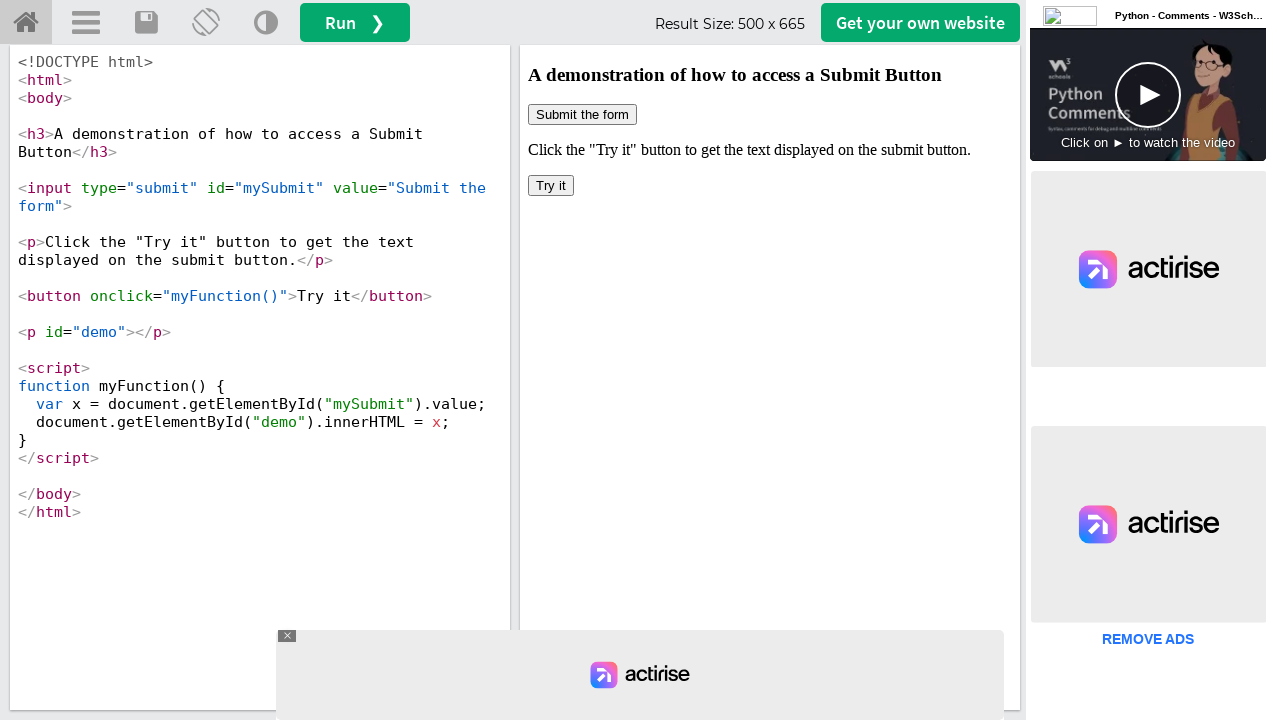

Located the Run button on the W3Schools TryIt editor page
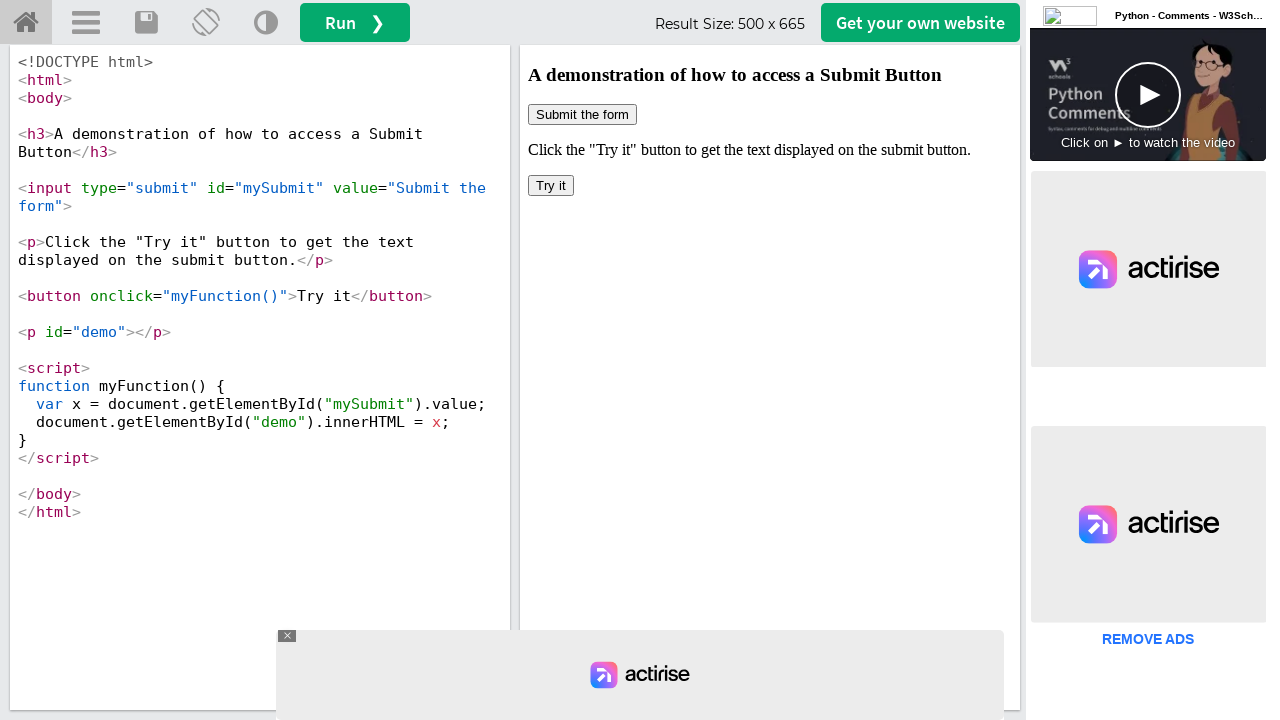

Located all iframes on the page
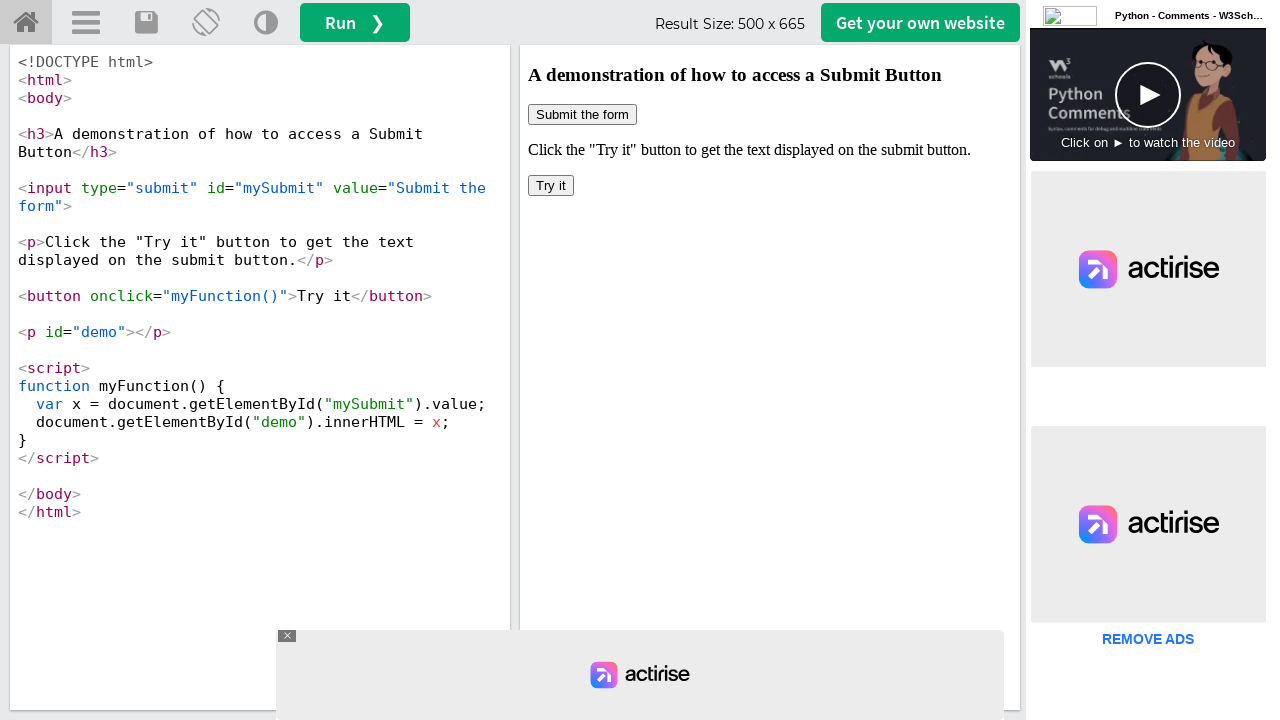

Found 7 iframe(s) on the page
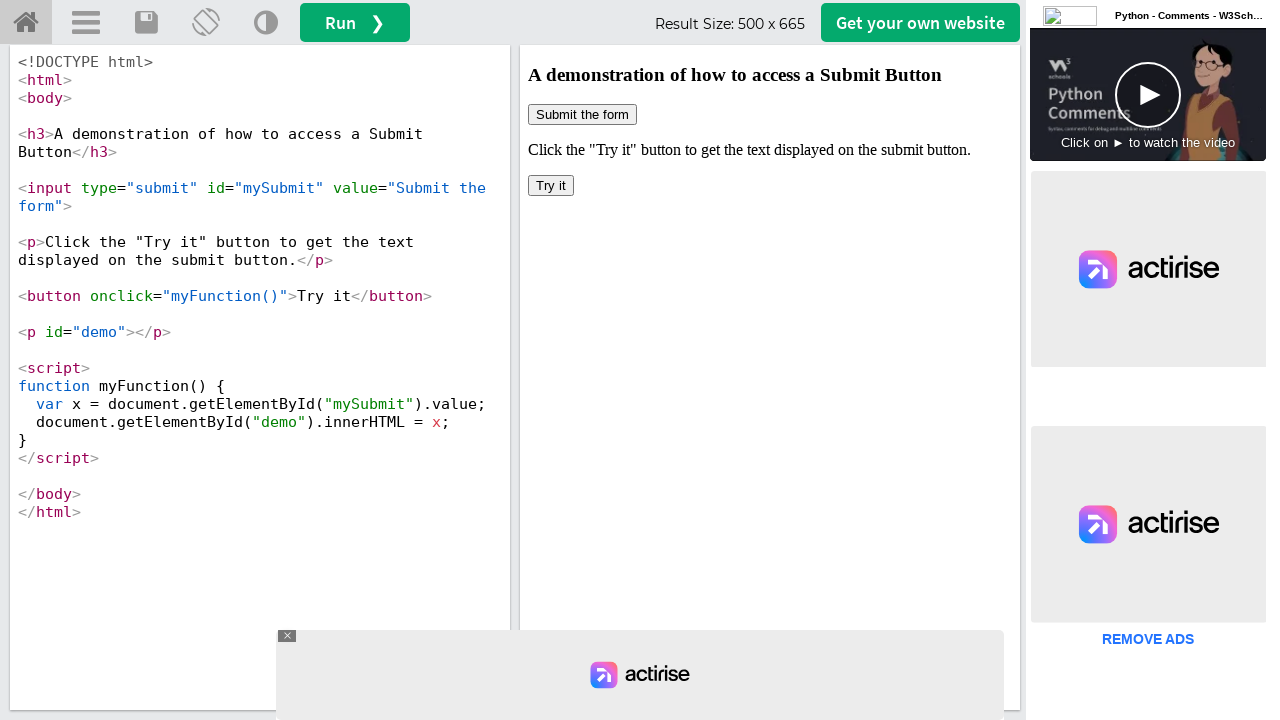

Switched to the iframeResult frame
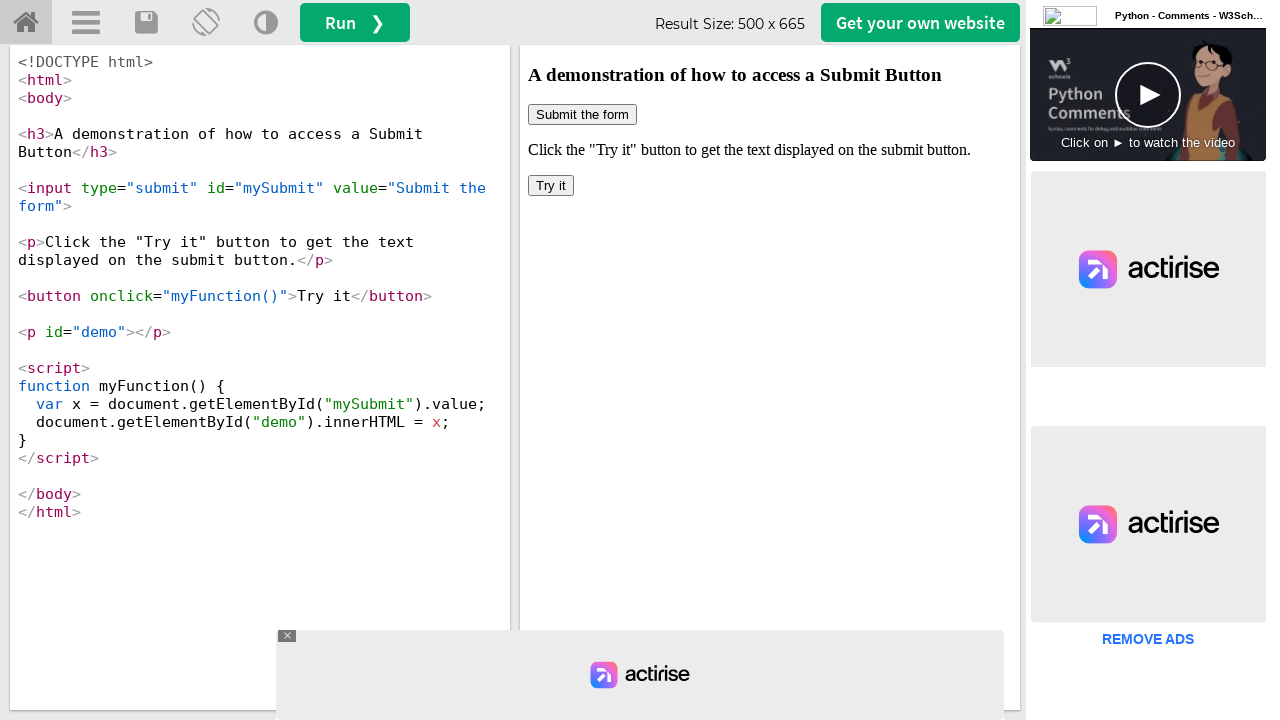

Clicked the Run button to execute the code example at (355, 22) on xpath=//button[@id='runbtn']
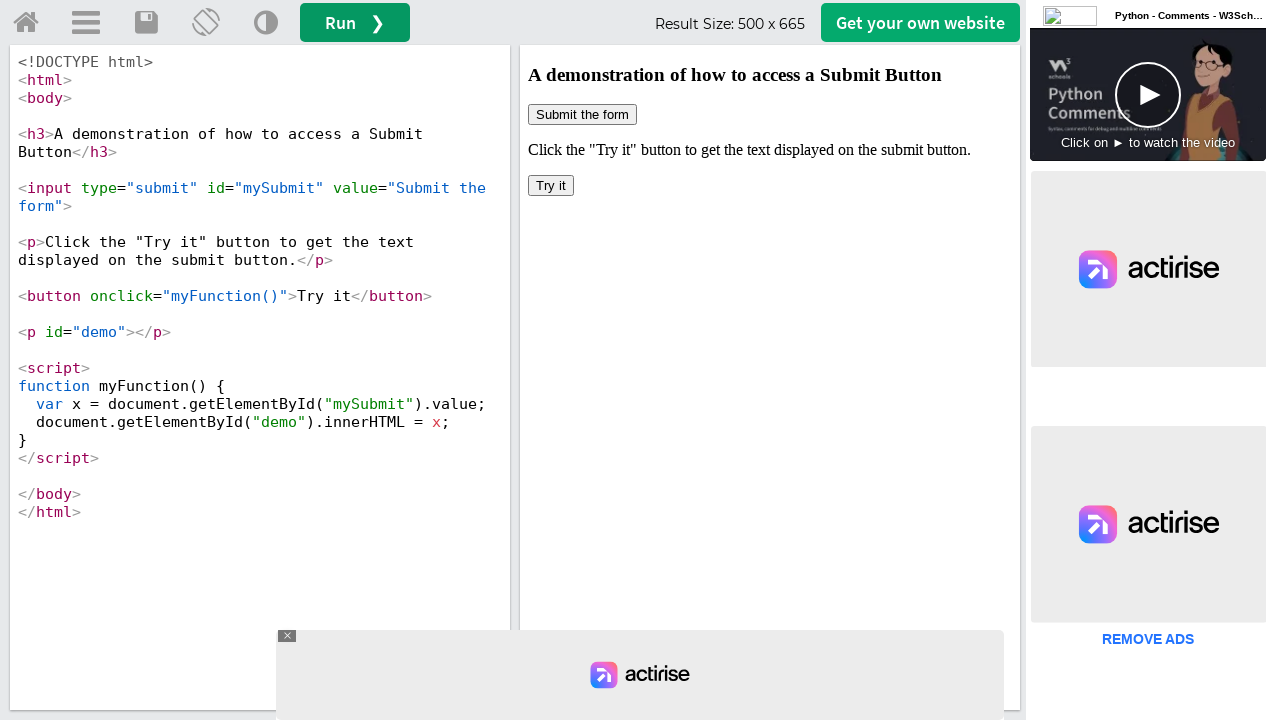

Waited for iframe to reload after clicking Run
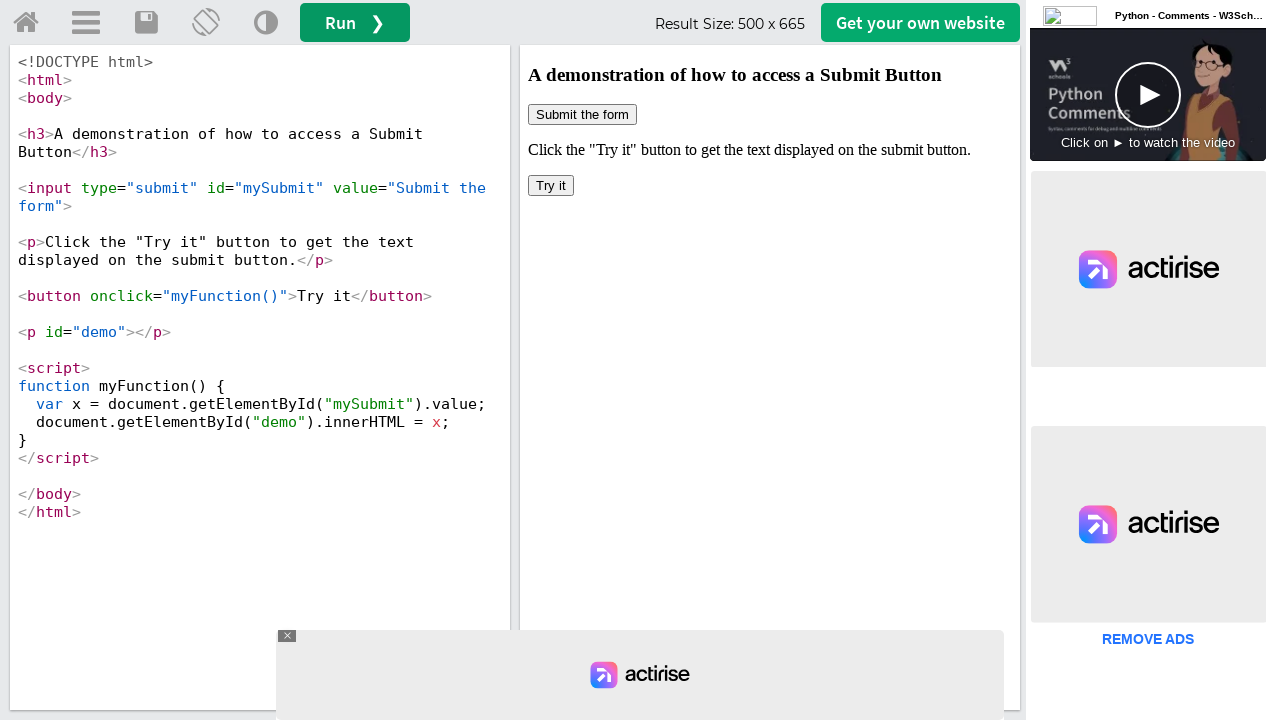

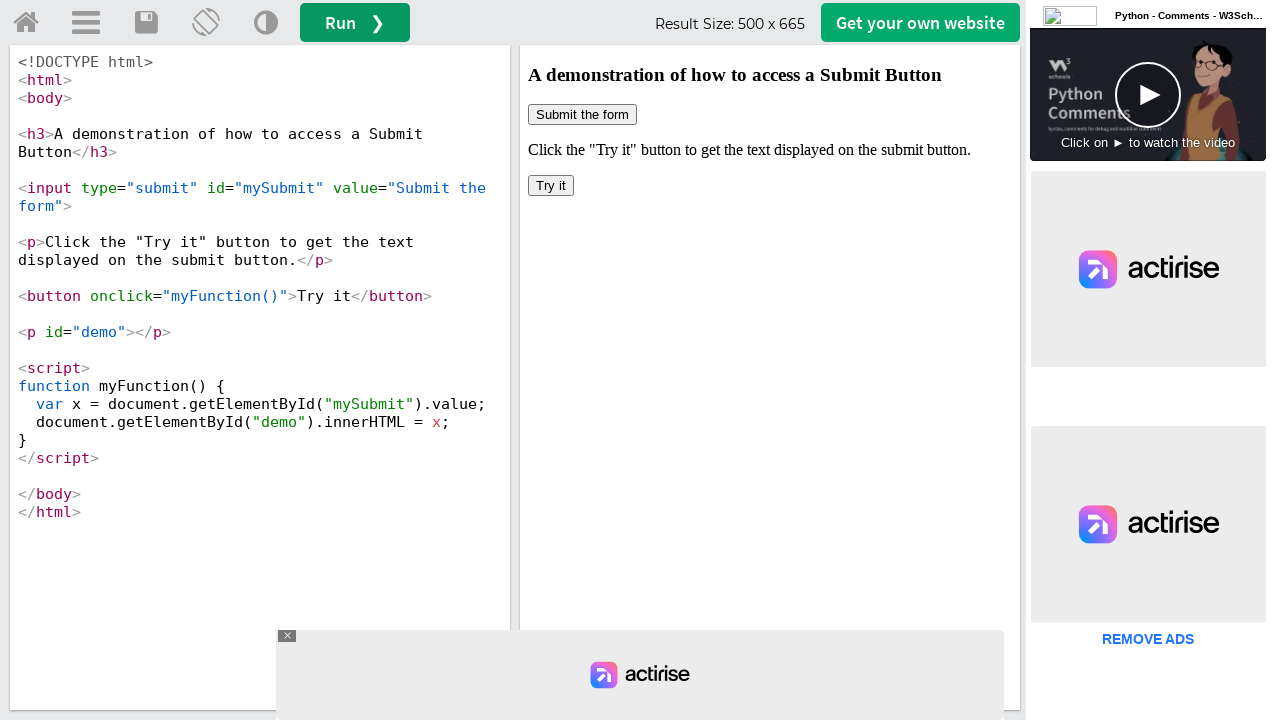